Tests that dynamically loaded images appear in the correct order by verifying that specific image IDs (compass, calendar, award, landscape) correspond to their expected positions in the container.

Starting URL: https://bonigarcia.dev/selenium-webdriver-java/loading-images.html

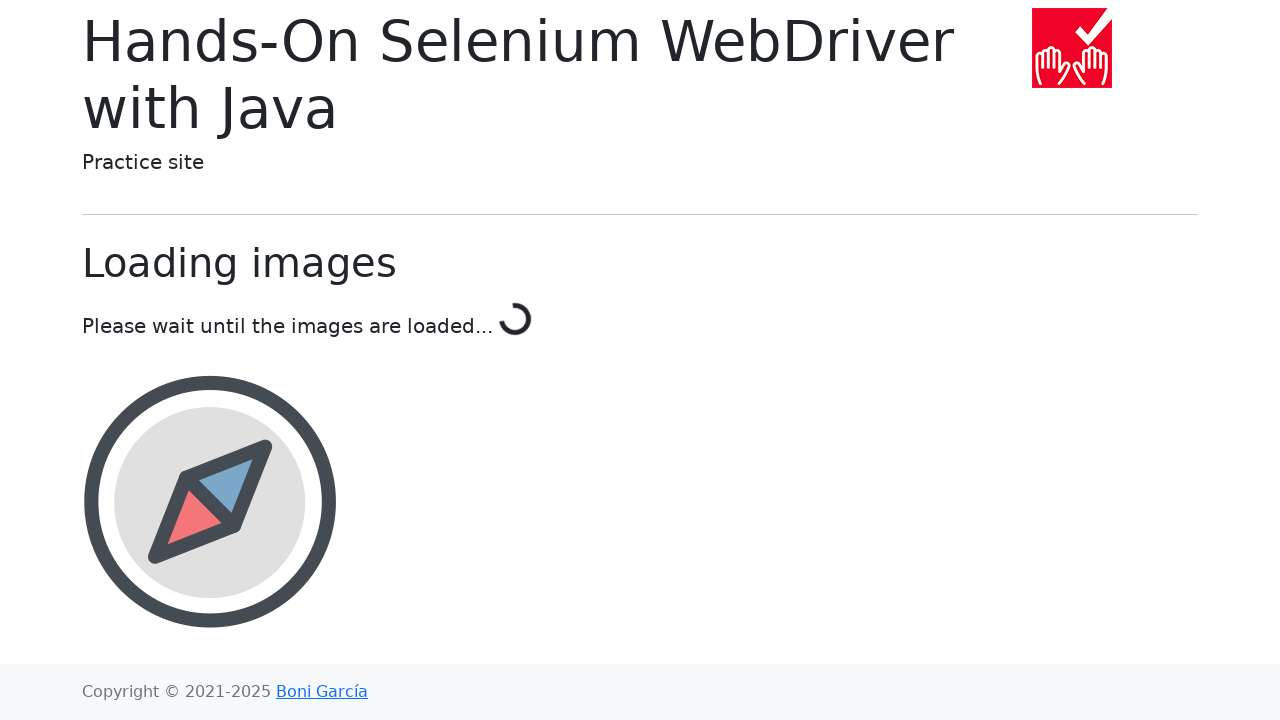

Navigated to loading images test page
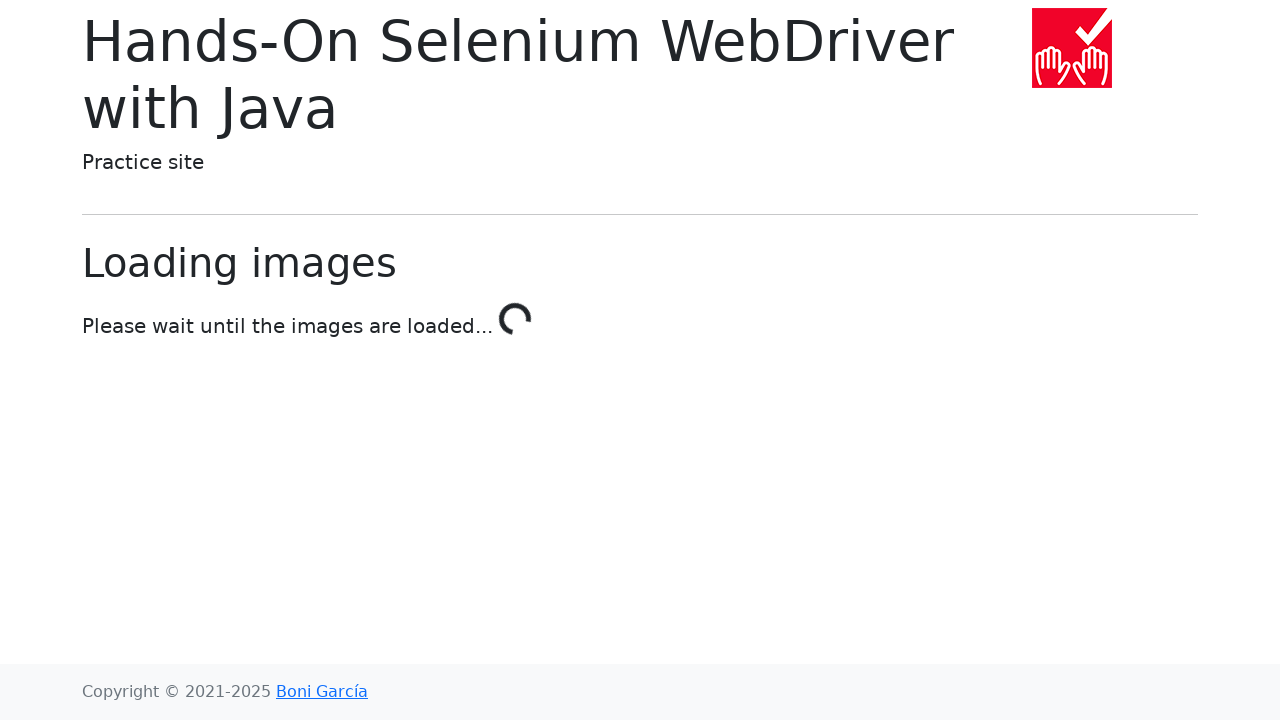

Waited for all 4 images to load in container
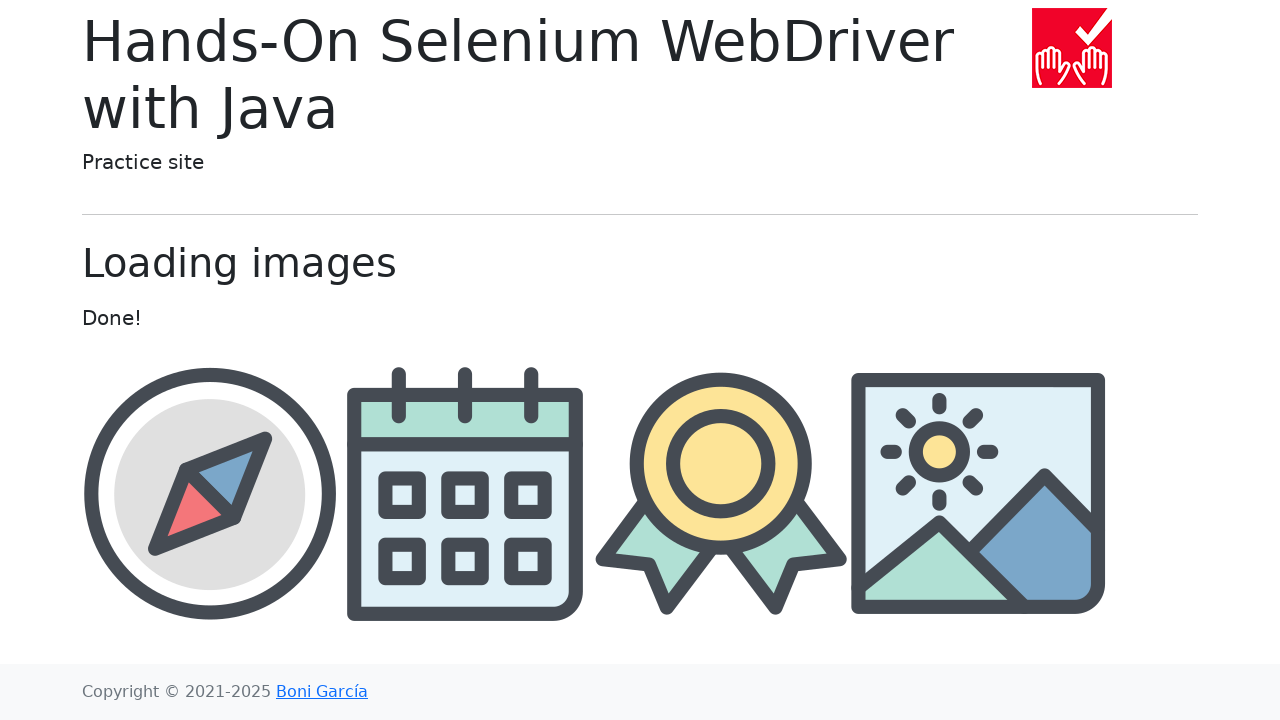

Retrieved alt attribute for image with ID 'compass': 'compass'
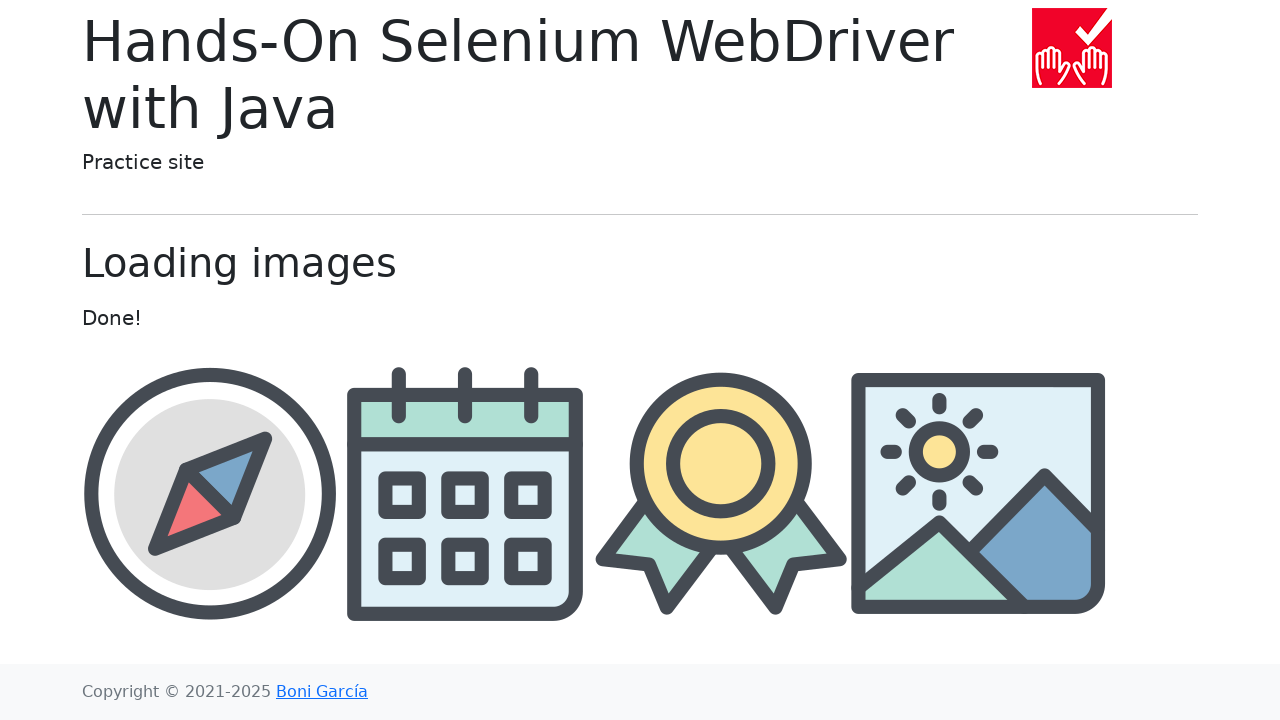

Retrieved alt attribute at index 0 in image container: 'compass'
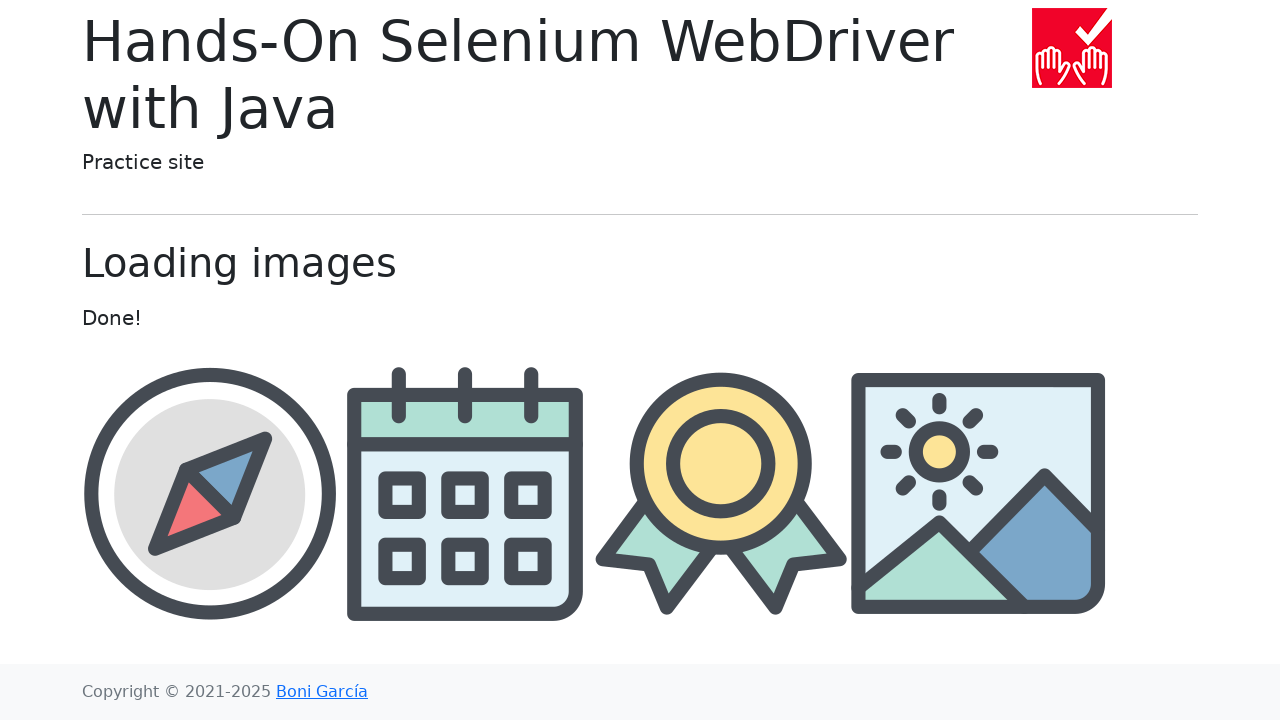

Assertion passed: 'compass' is correctly positioned at index 0
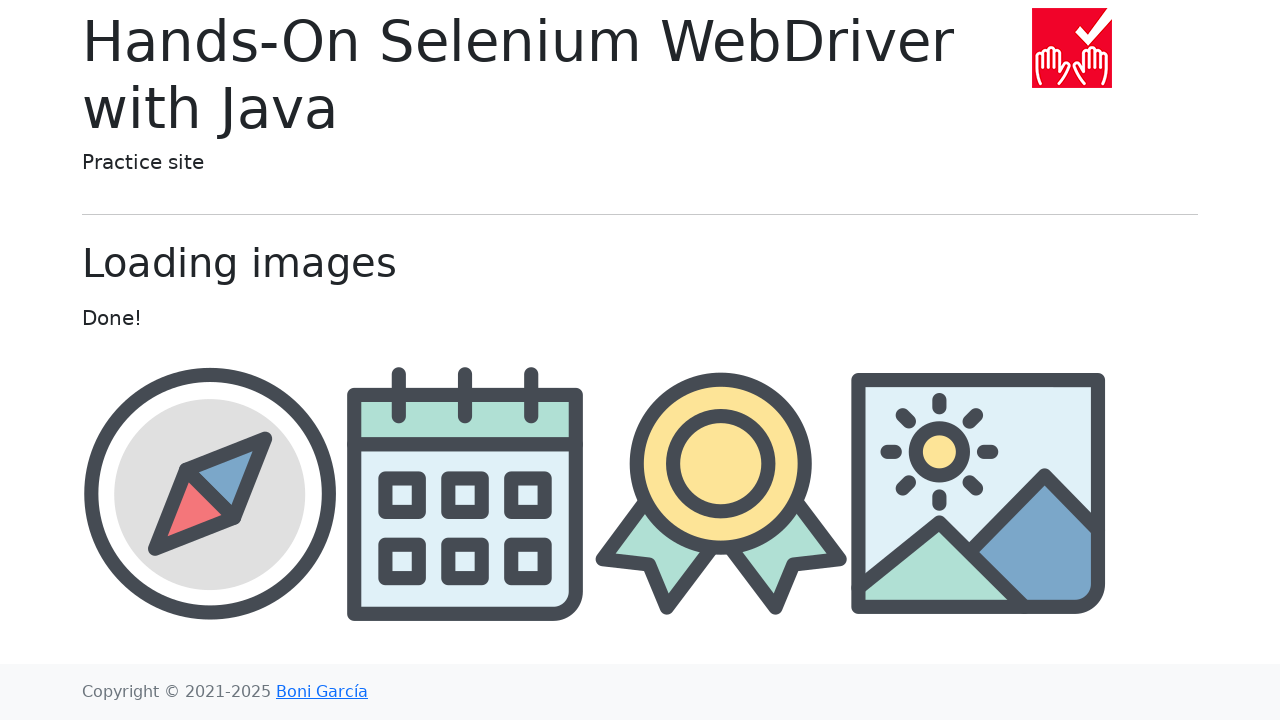

Retrieved alt attribute for image with ID 'calendar': 'calendar'
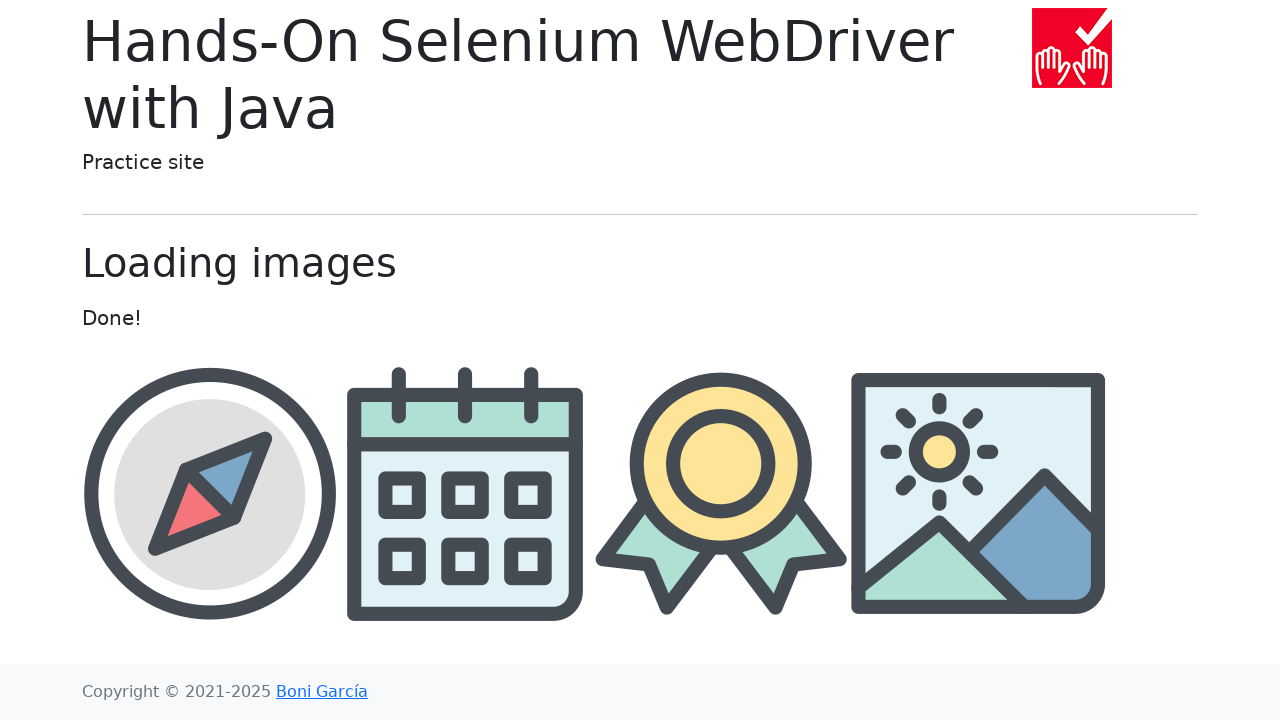

Retrieved alt attribute at index 1 in image container: 'calendar'
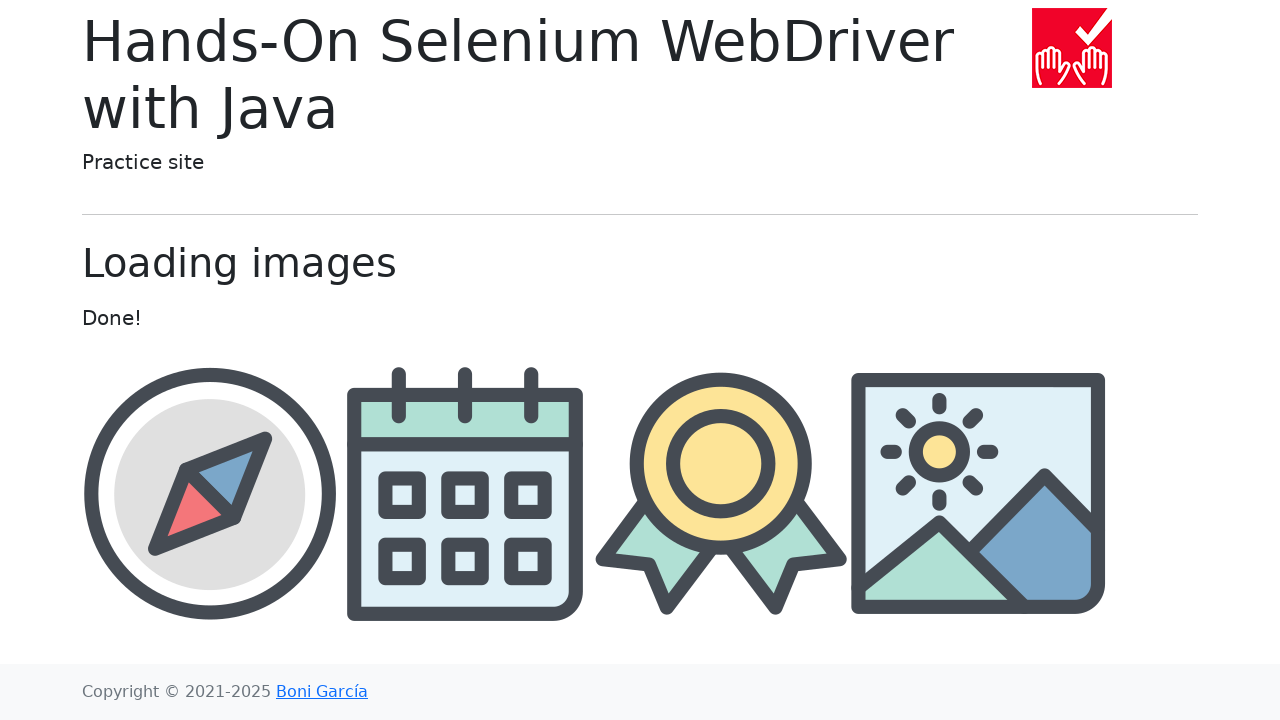

Assertion passed: 'calendar' is correctly positioned at index 1
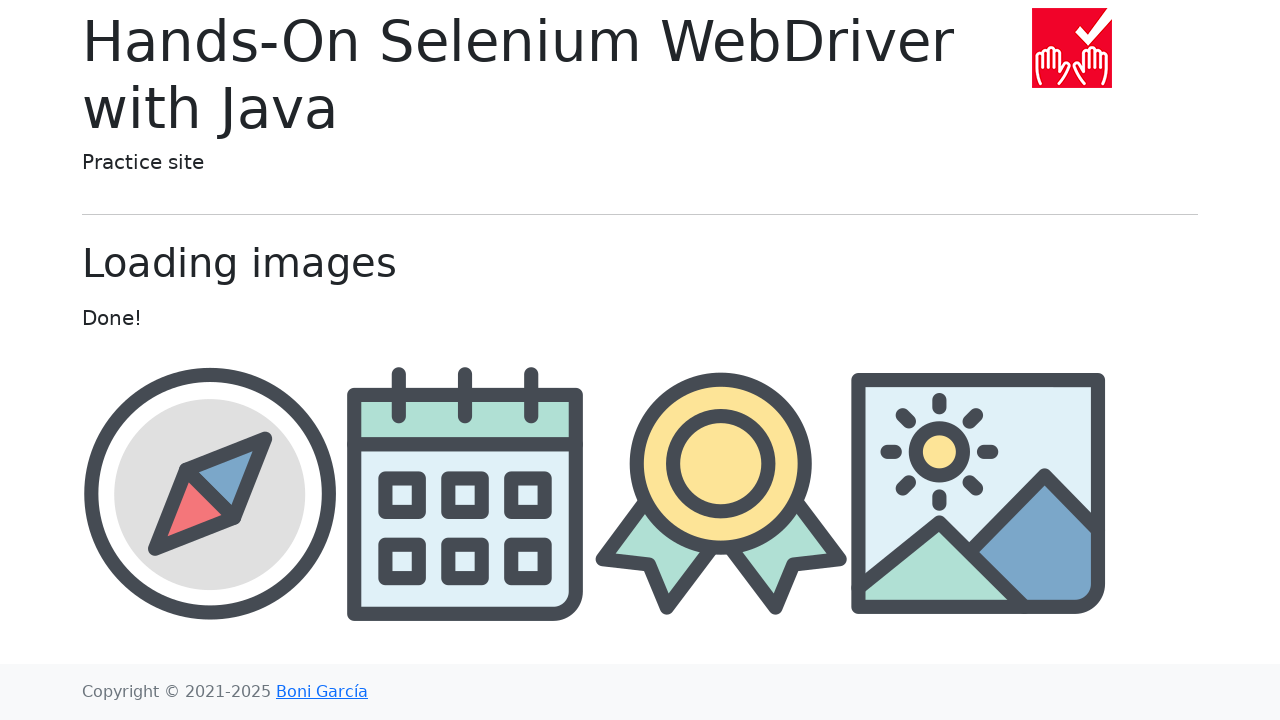

Retrieved alt attribute for image with ID 'award': 'award'
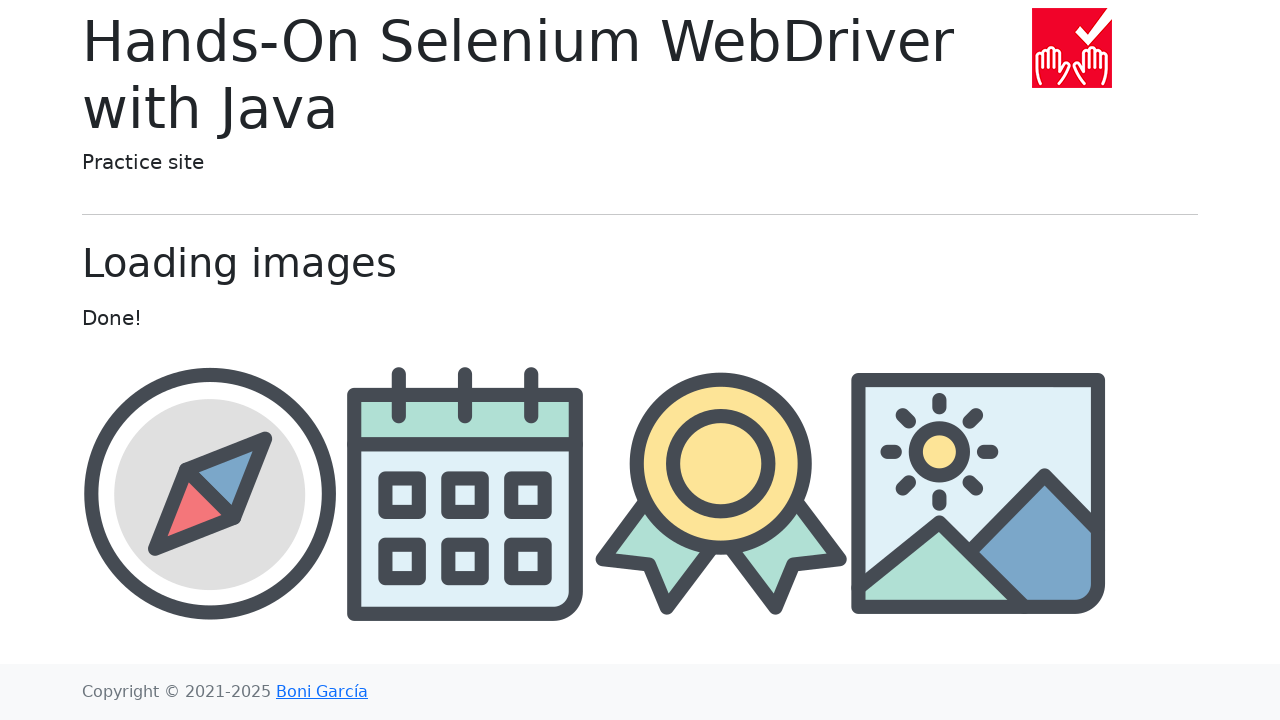

Retrieved alt attribute at index 2 in image container: 'award'
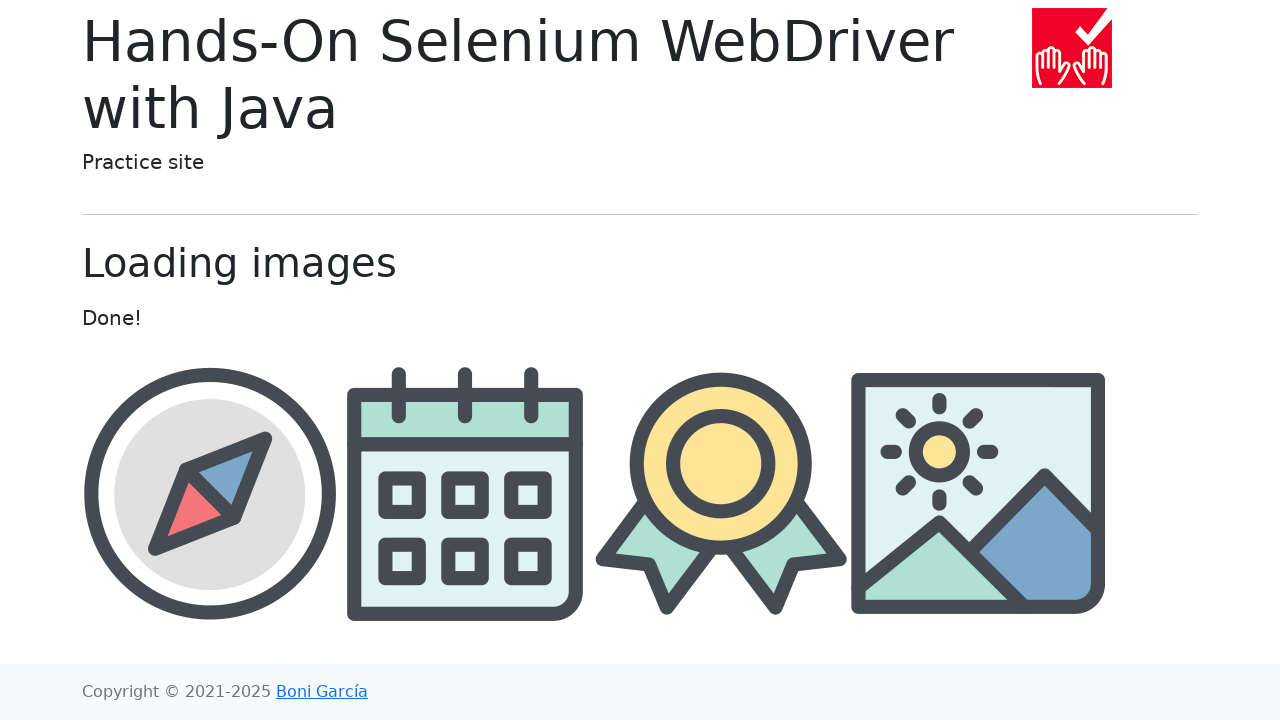

Assertion passed: 'award' is correctly positioned at index 2
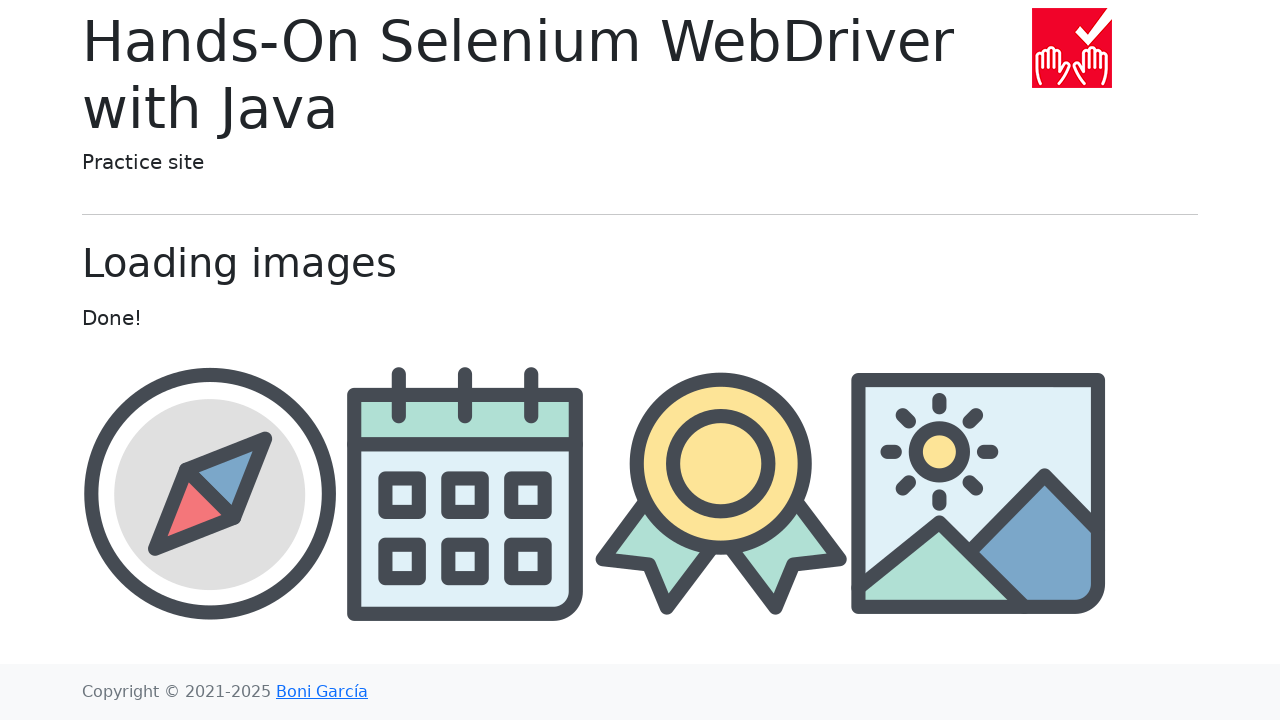

Retrieved alt attribute for image with ID 'landscape': 'landscape'
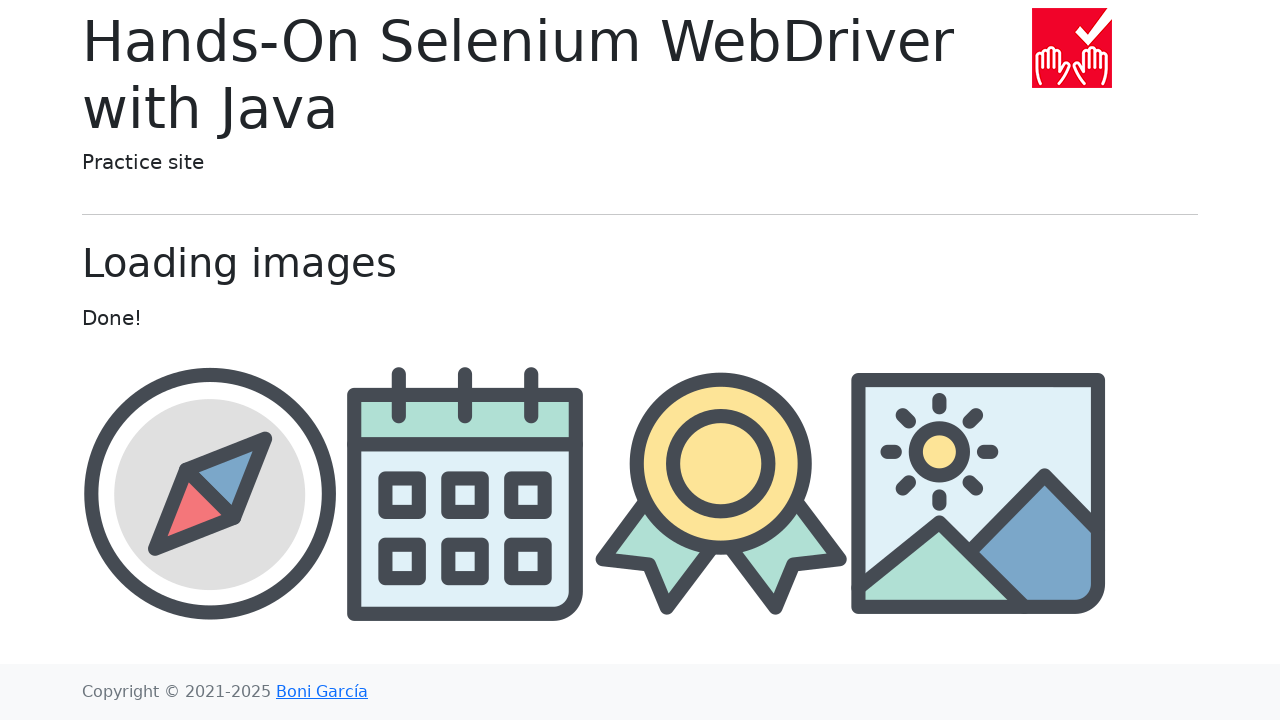

Retrieved alt attribute at index 3 in image container: 'landscape'
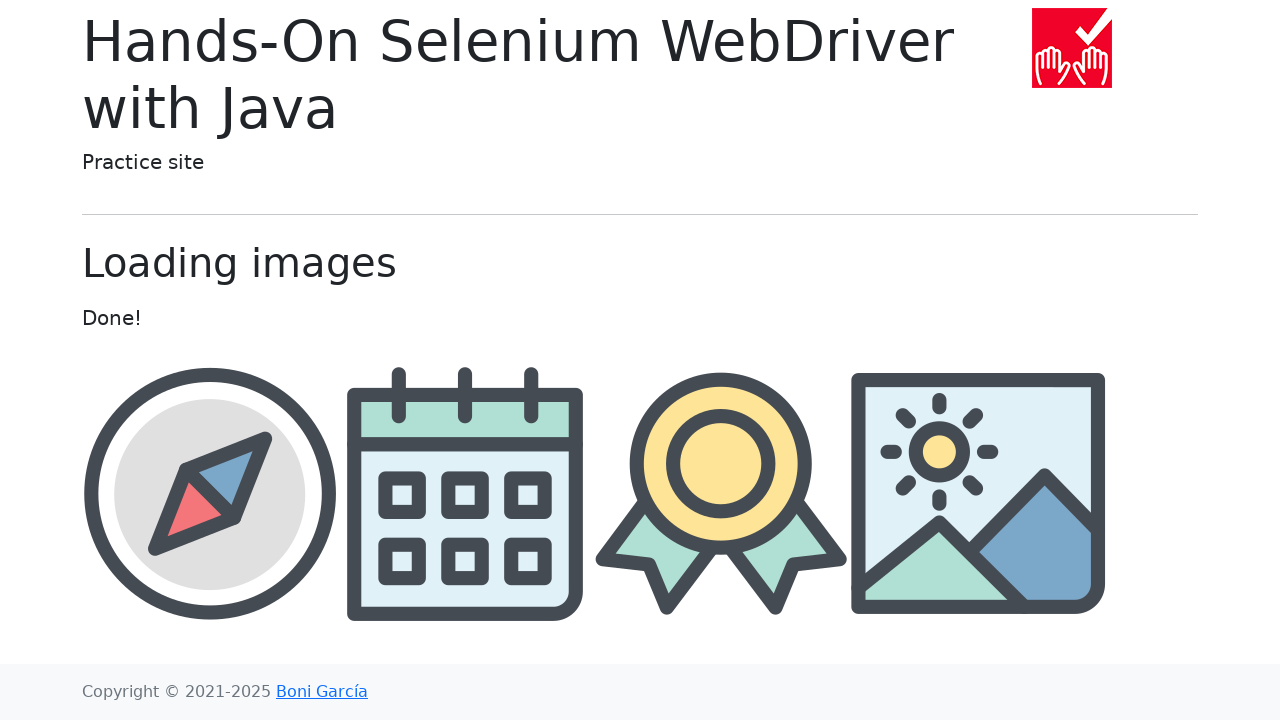

Assertion passed: 'landscape' is correctly positioned at index 3
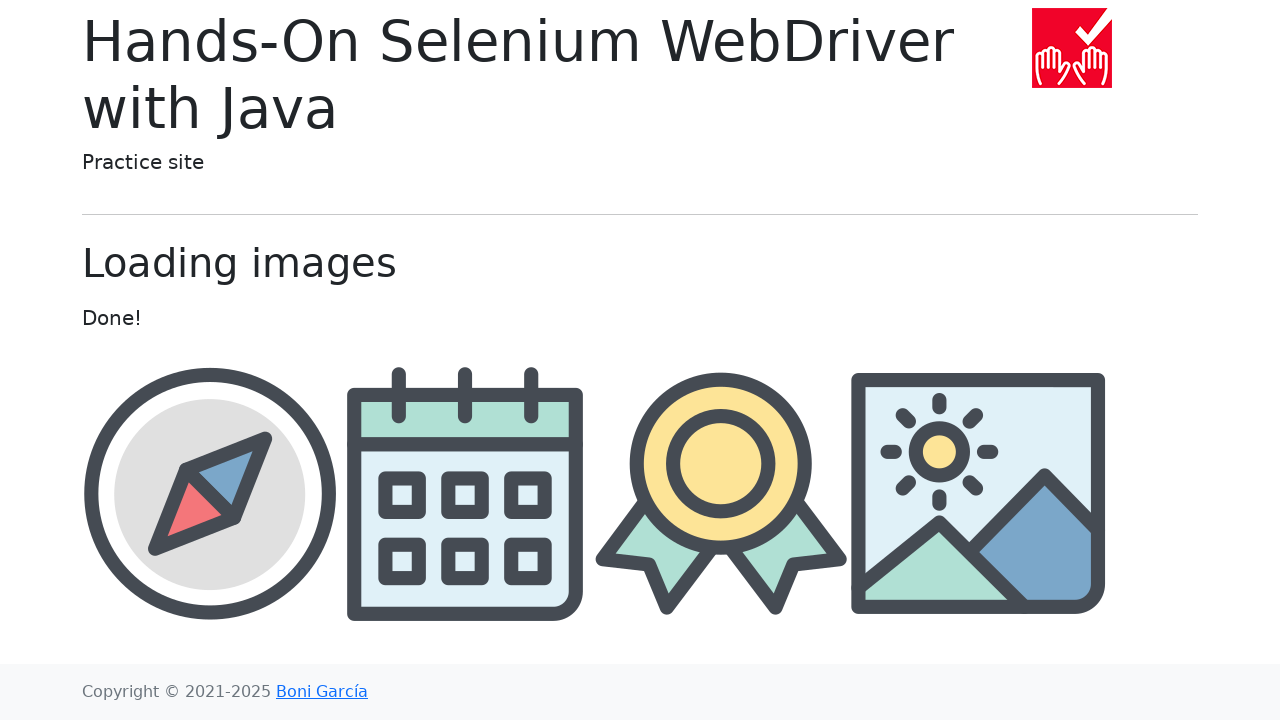

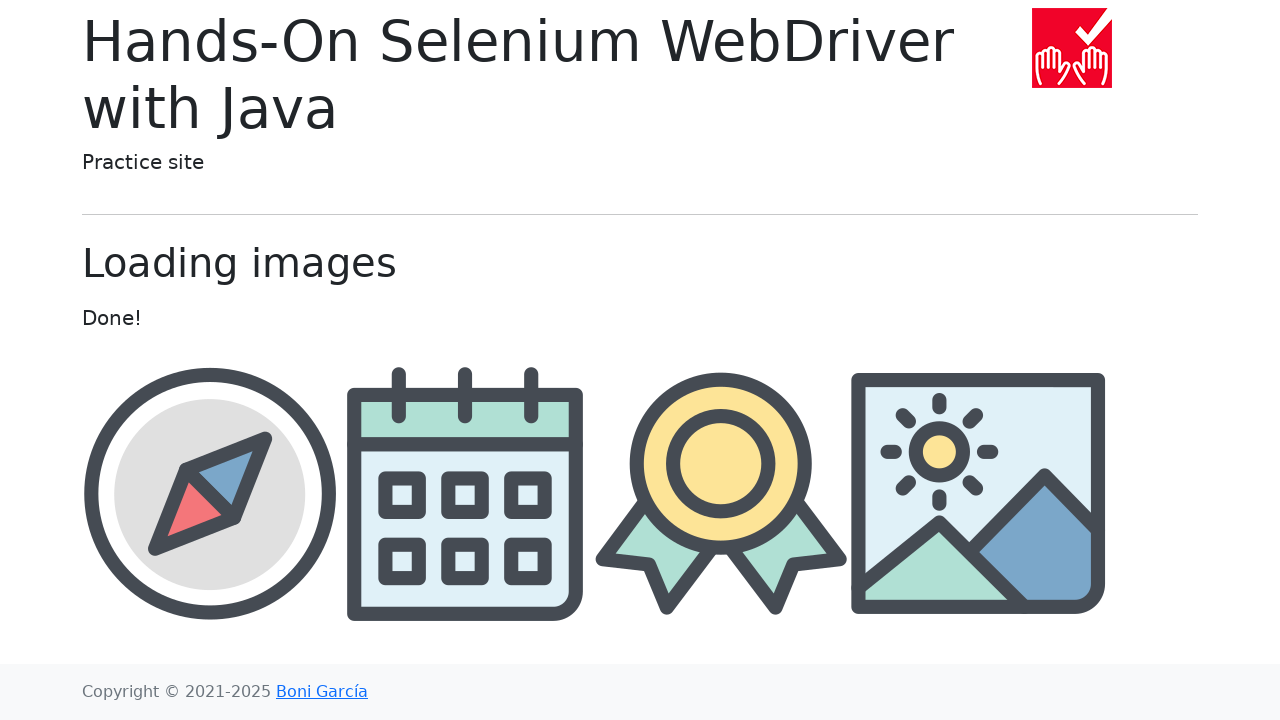